Verifies that the Demoblaze homepage displays the correct title "STORE"

Starting URL: https://www.demoblaze.com

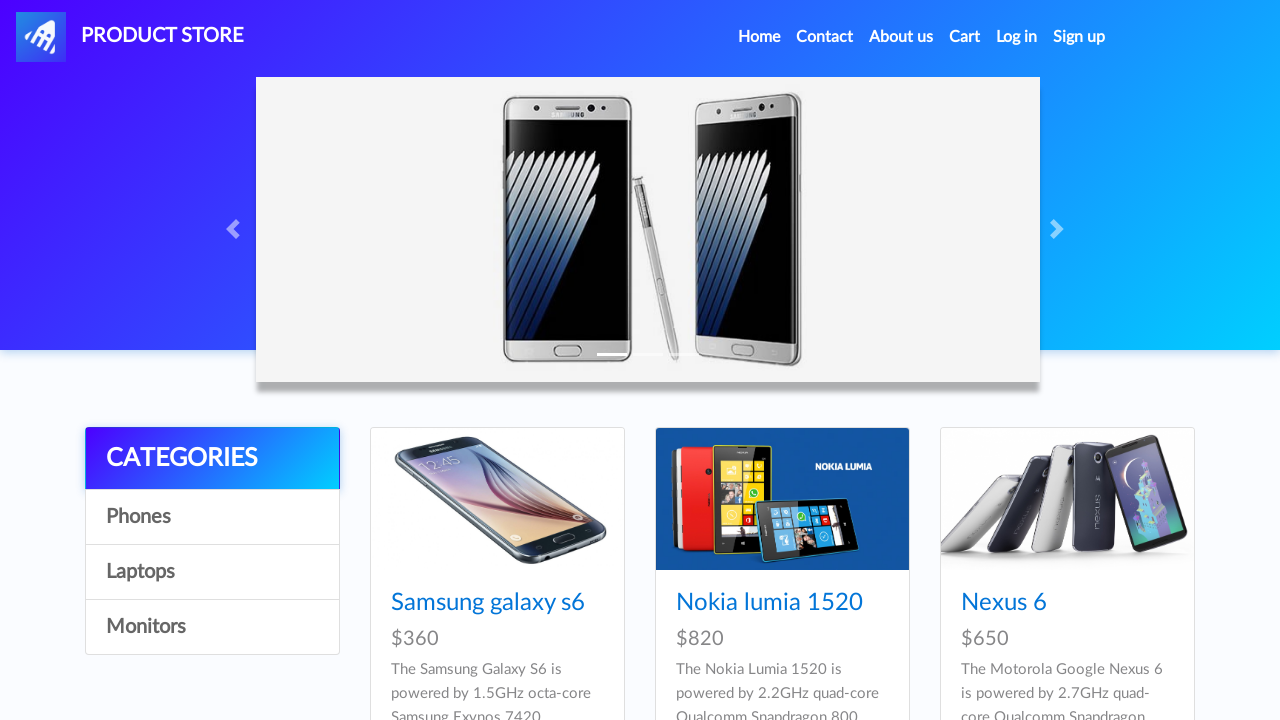

Verified that the Demoblaze homepage displays the correct title 'STORE'
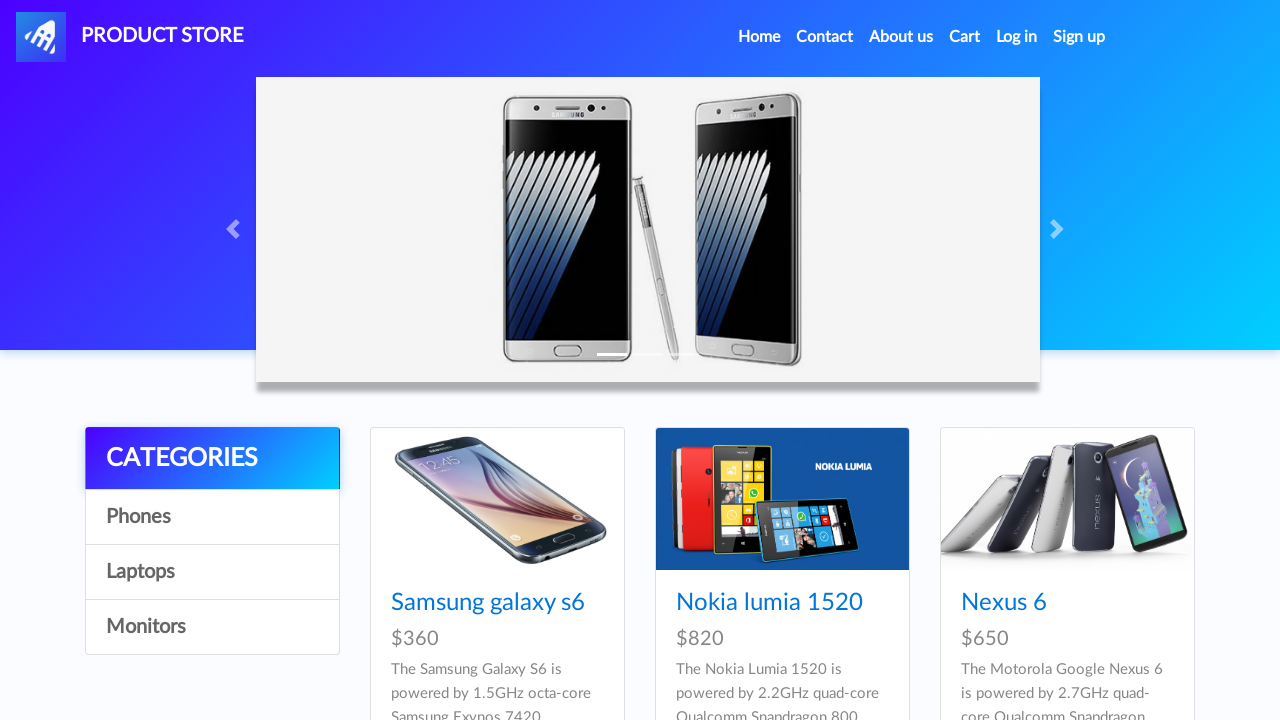

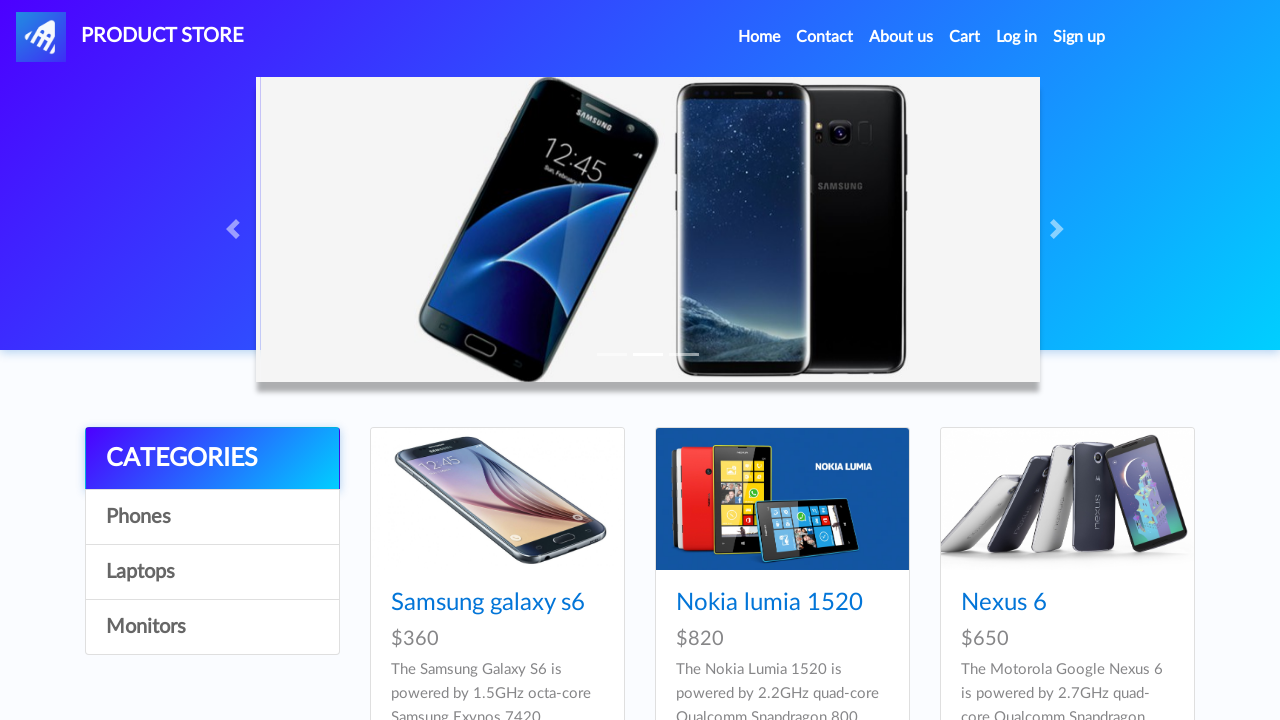